Tests table sorting on the second table with better markup by clicking the Due column header using class selectors

Starting URL: http://the-internet.herokuapp.com/tables

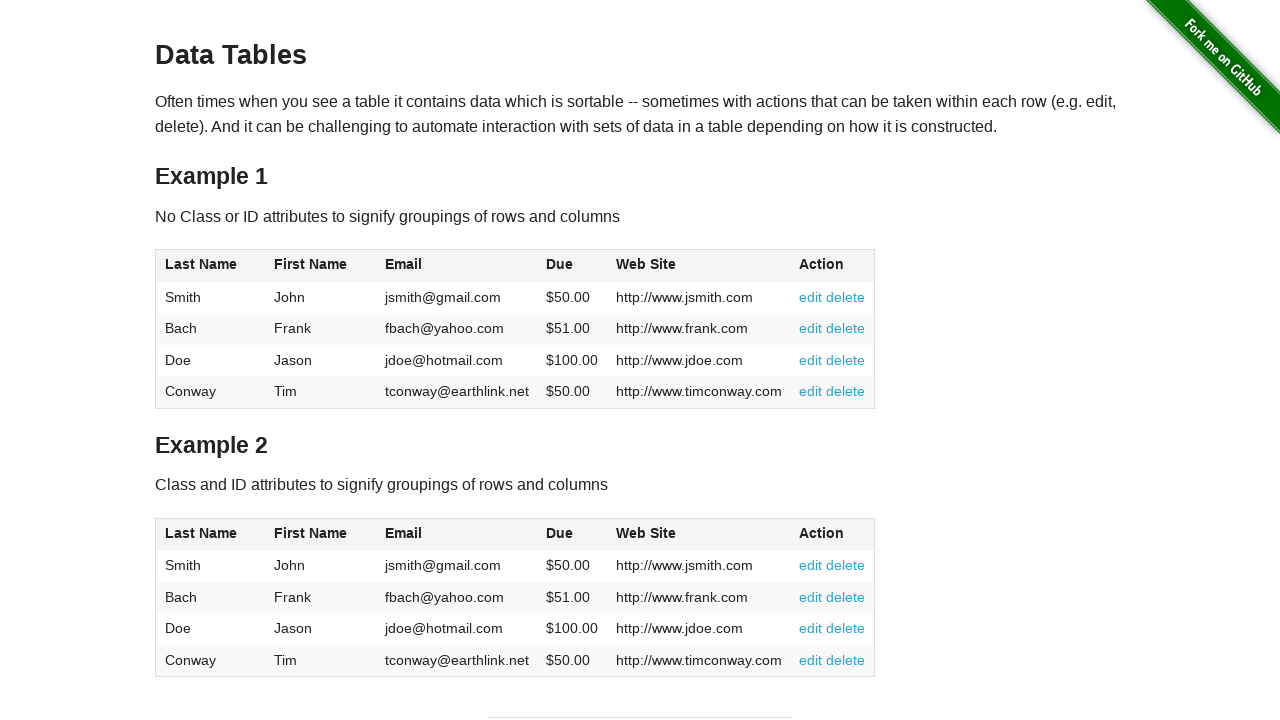

Clicked the Due column header in the second table to trigger sorting at (560, 533) on #table2 thead .dues
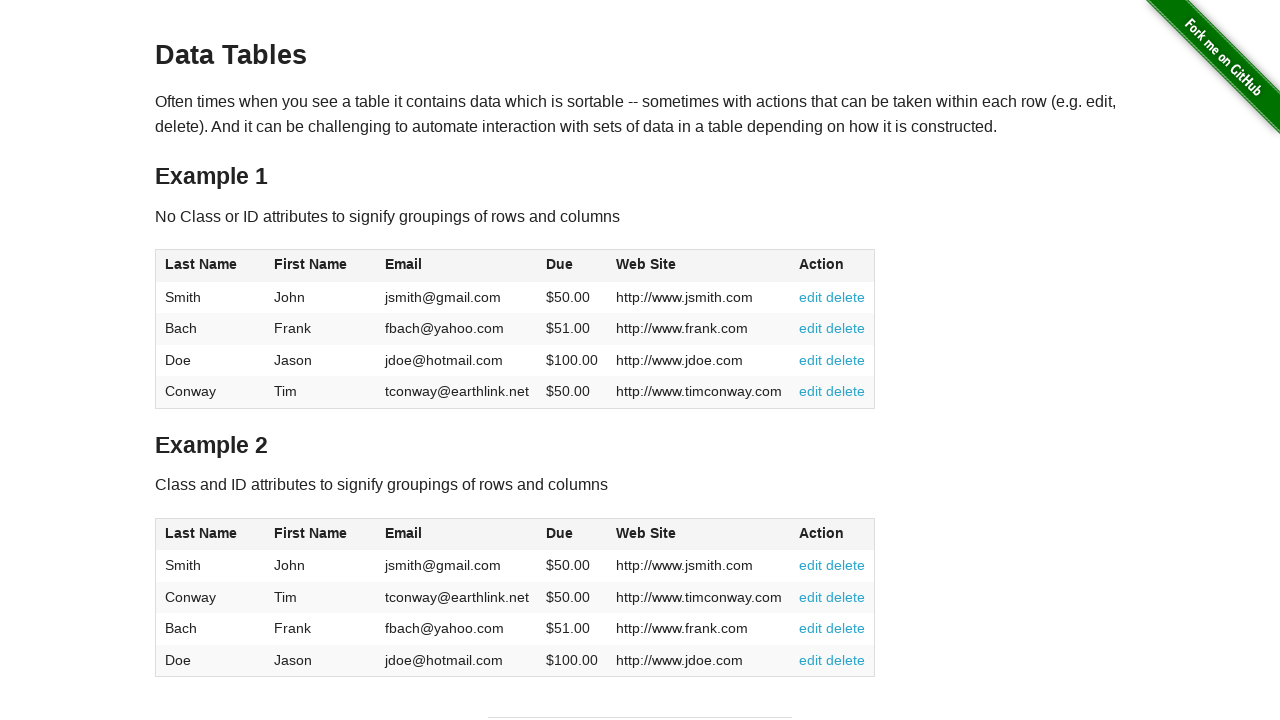

Due column values loaded in the second table
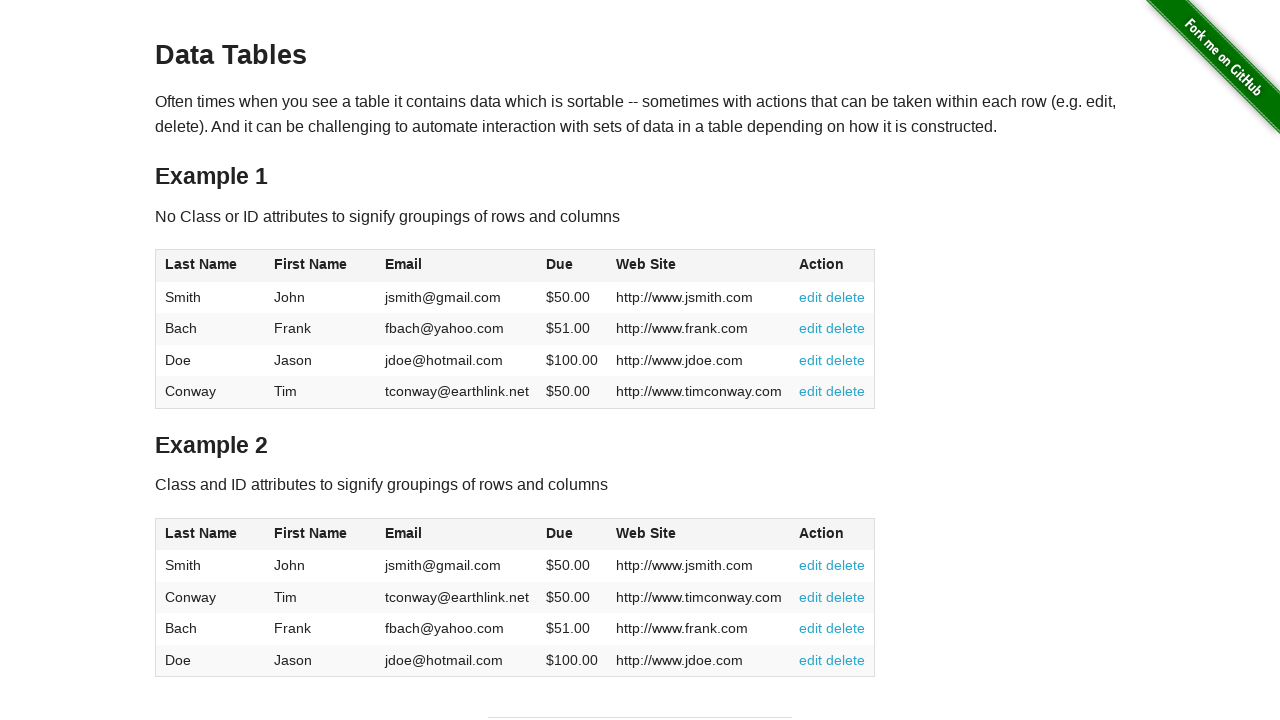

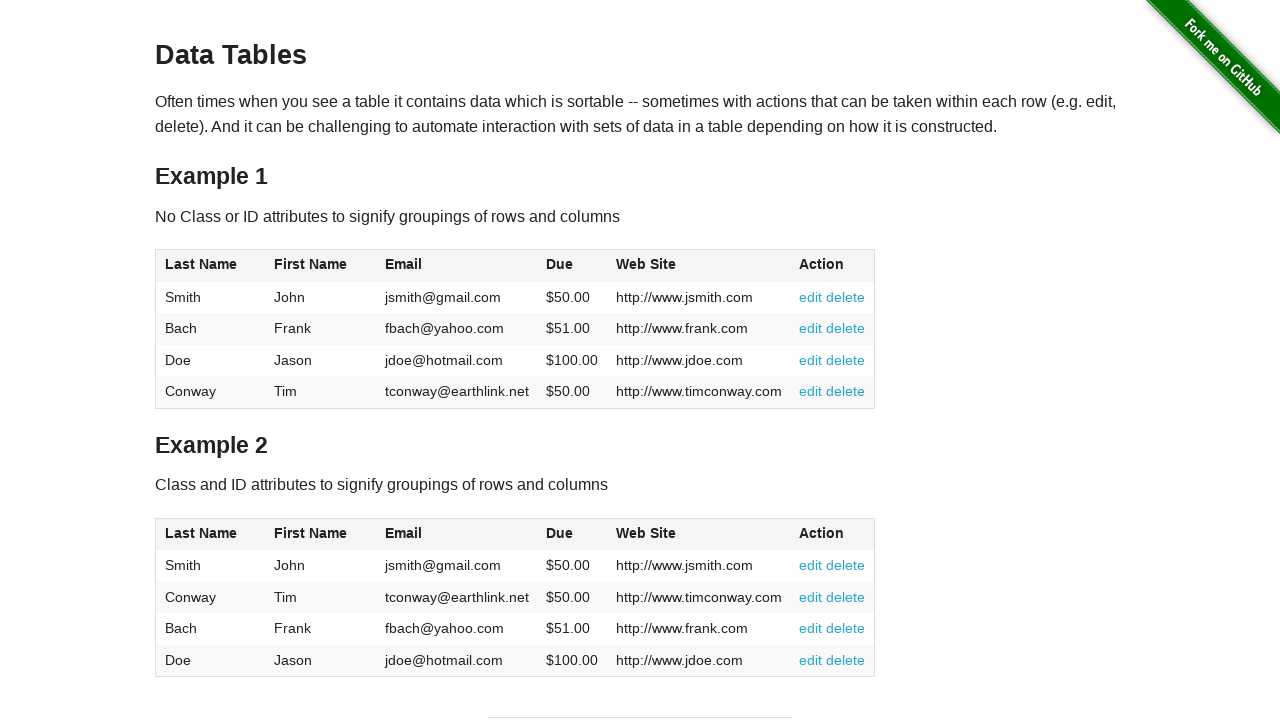